Tests drag-and-drop functionality and performs a right-click action on the DemoQA droppable page

Starting URL: https://demoqa.com/droppable

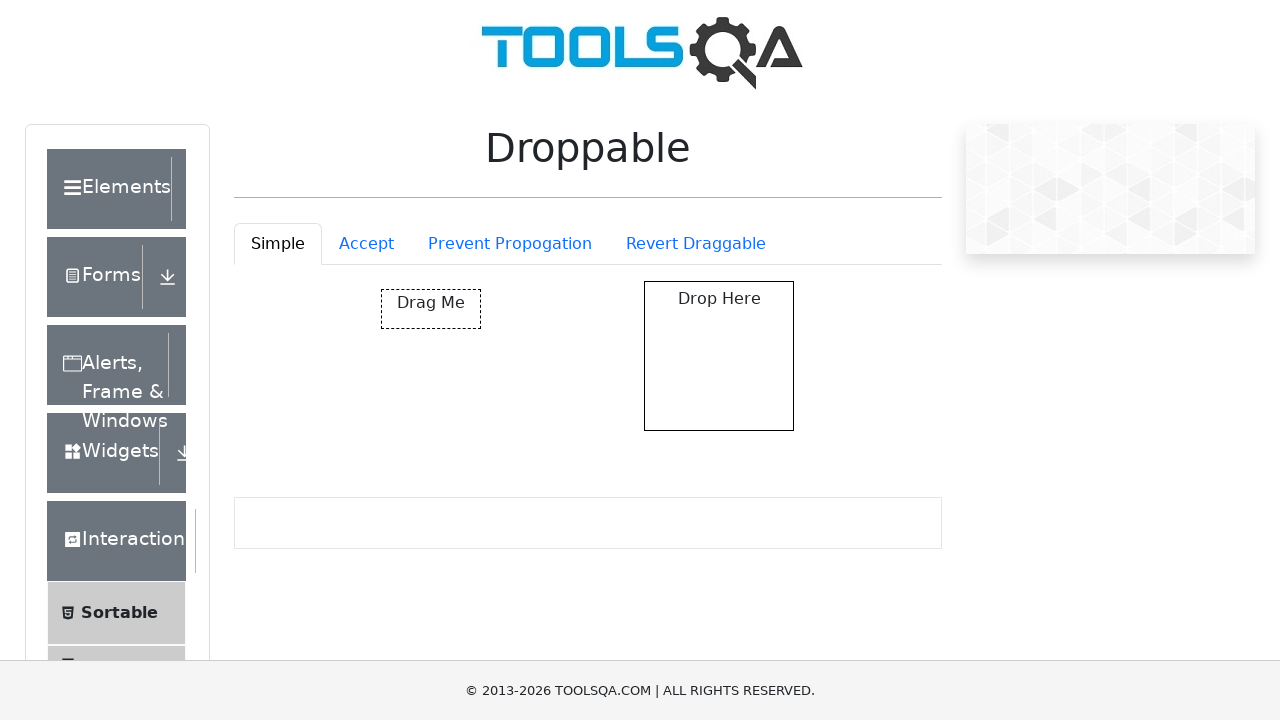

Located the draggable element
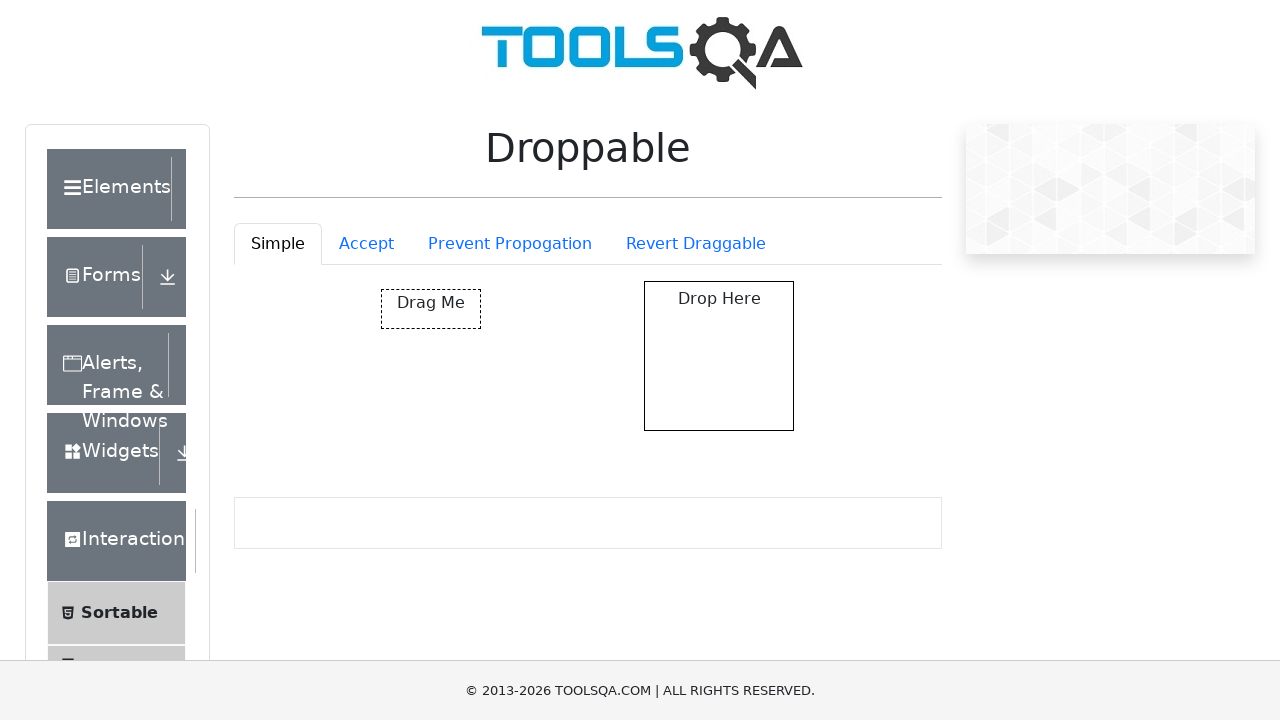

Located the droppable element
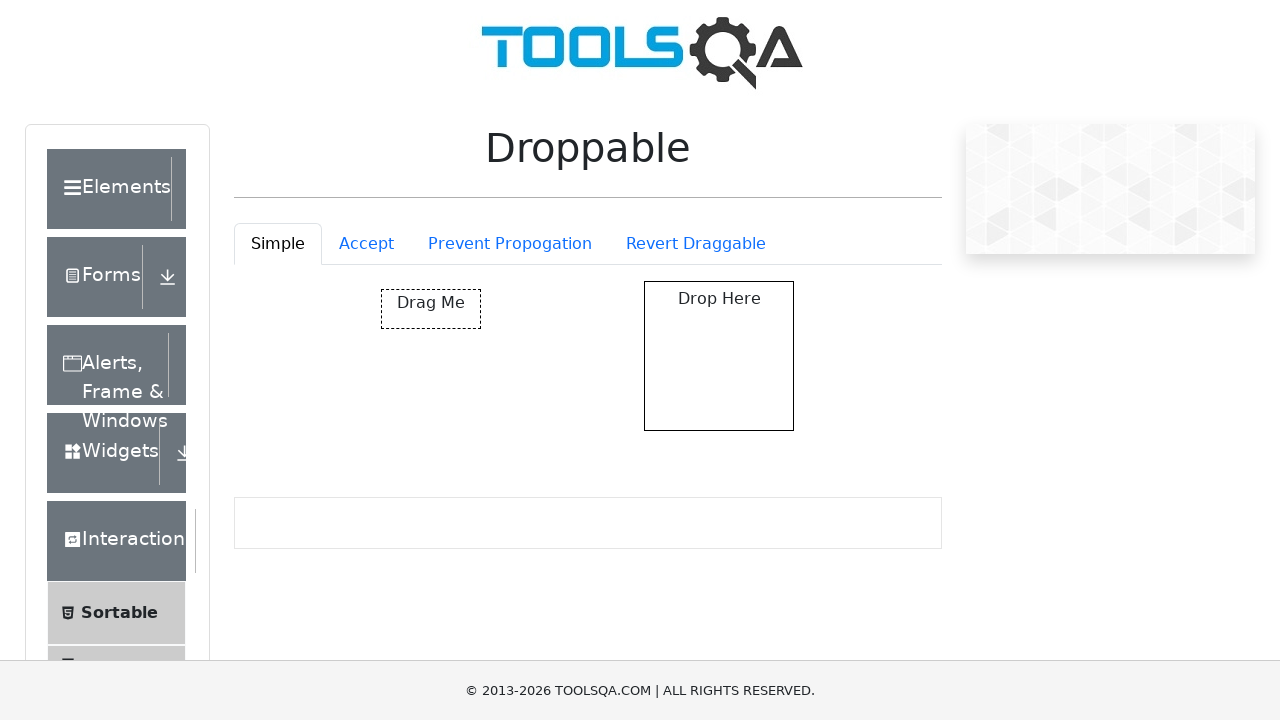

Performed drag and drop operation from draggable to droppable element at (719, 356)
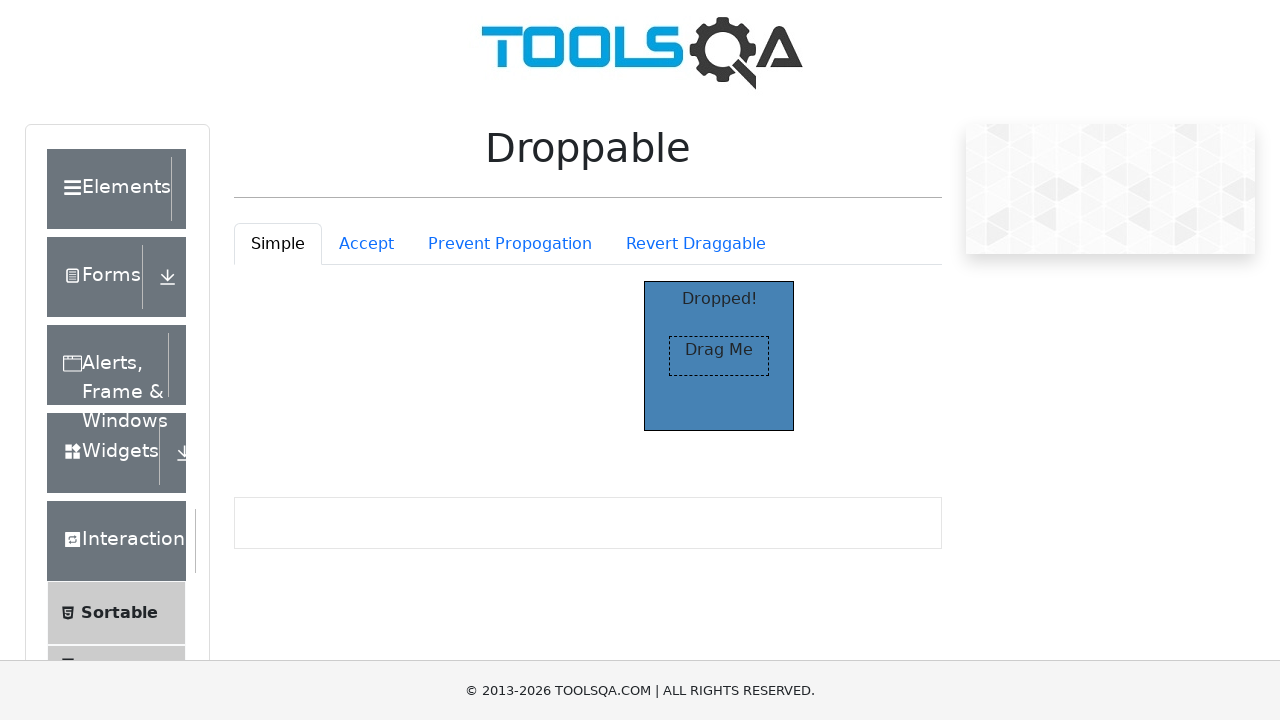

Performed right-click action on the page body at (640, 360) on body
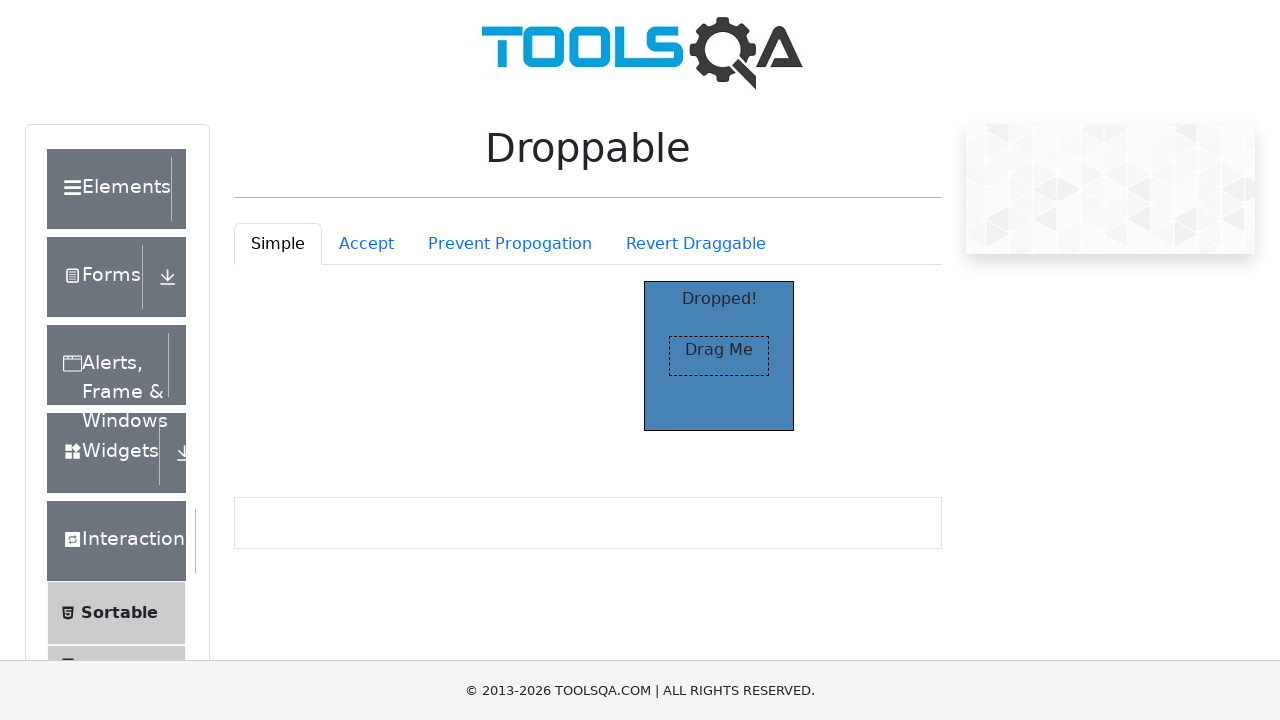

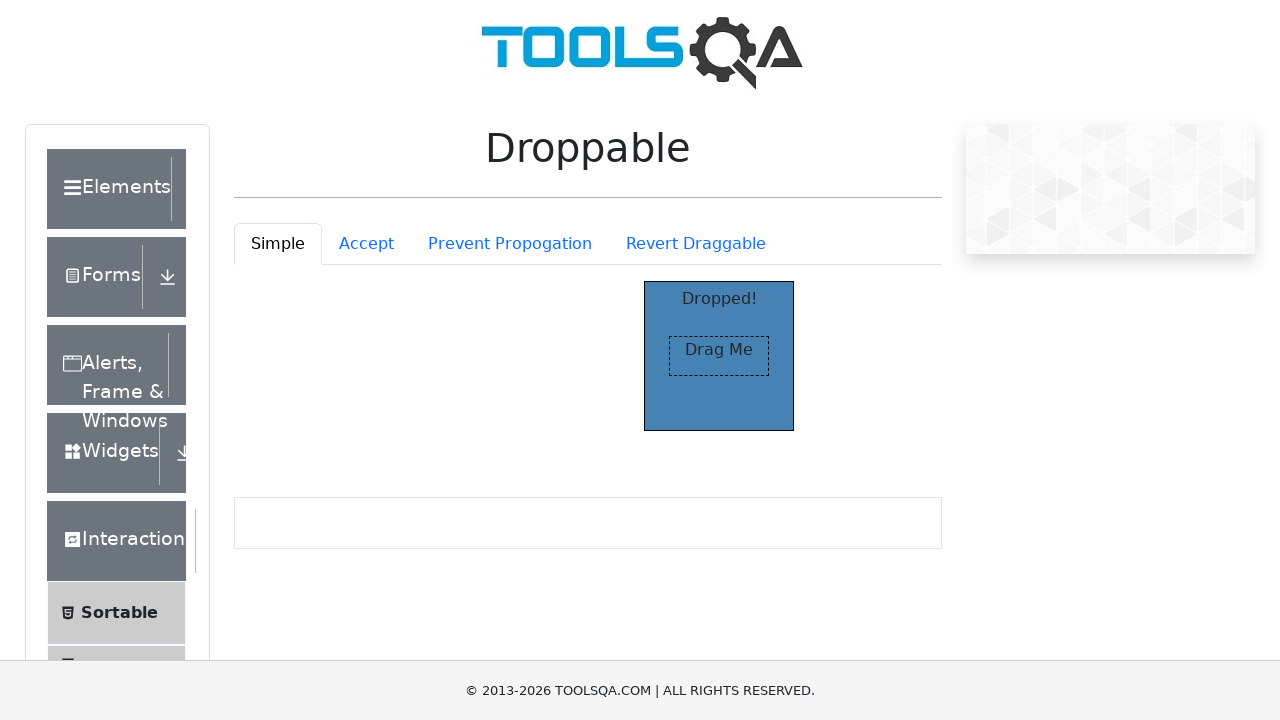